Tests handling an alert that appears after a 5 second delay by waiting for it and accepting it

Starting URL: https://demoqa.com/alerts

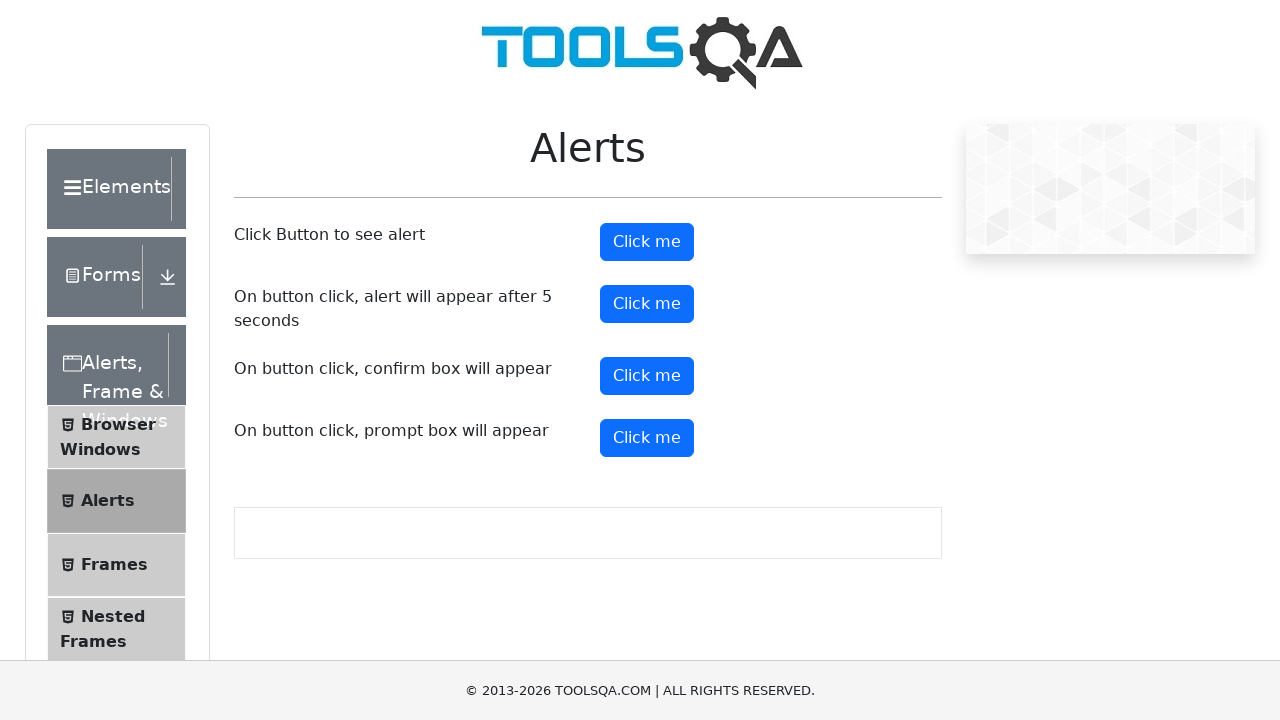

Clicked button to trigger delayed alert at (647, 304) on button#timerAlertButton
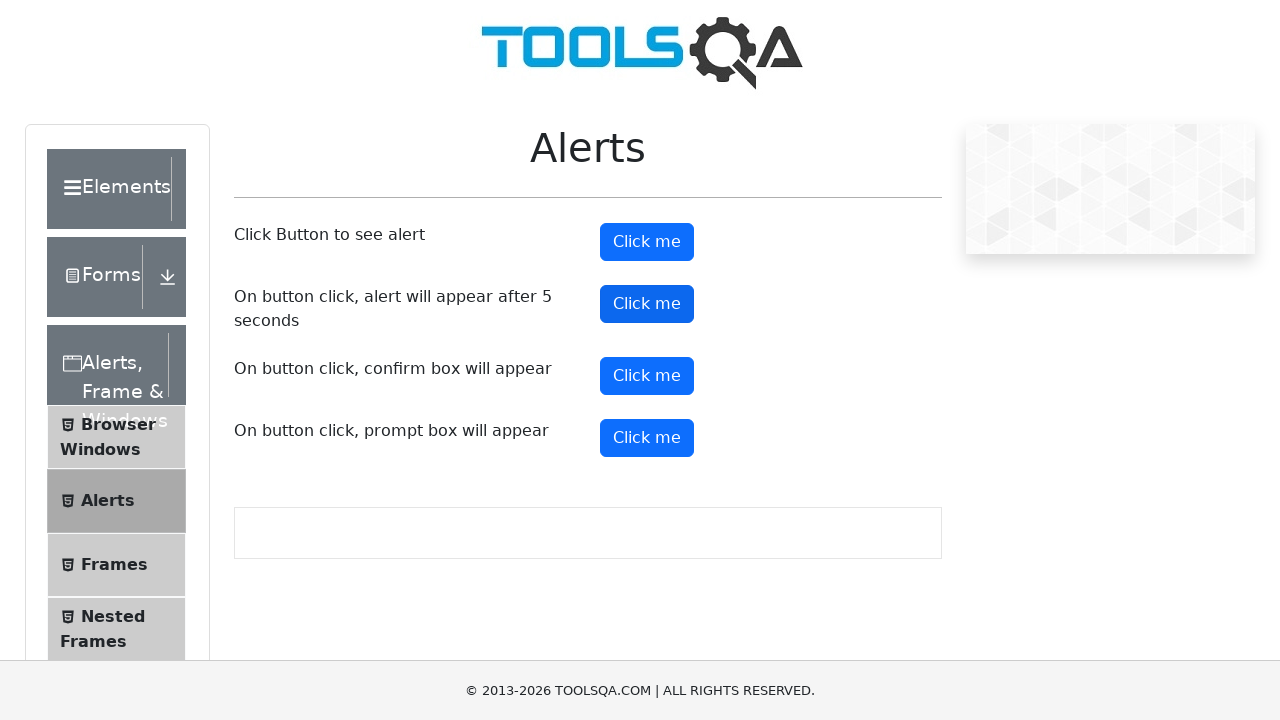

Set up dialog handler to accept alert
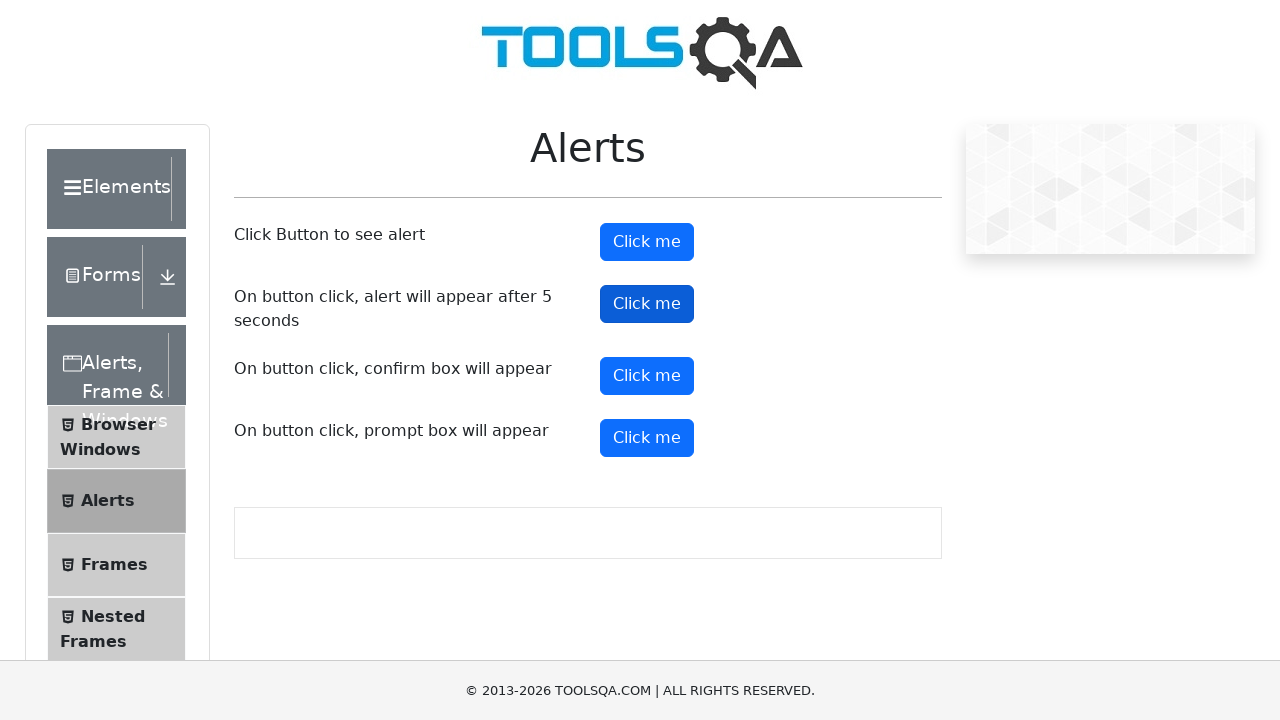

Waited 6 seconds for delayed alert to appear and be accepted
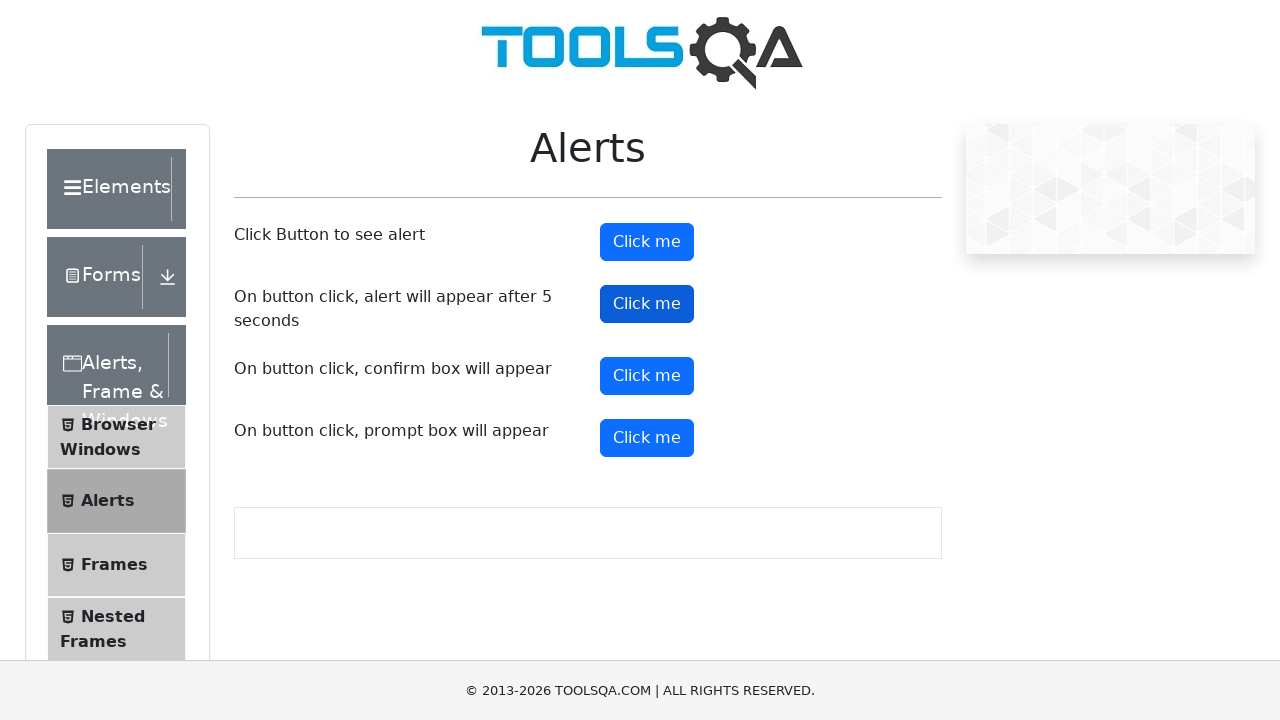

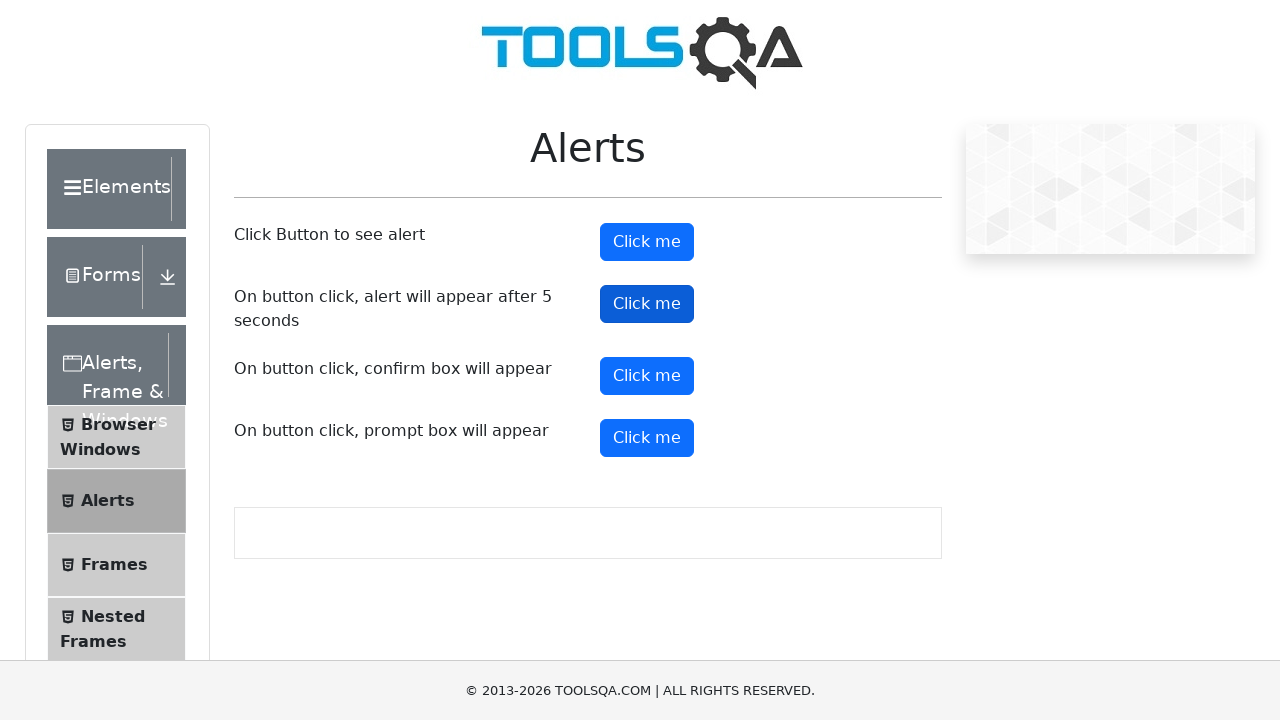